Alternative drag and drop test using Playwright's built-in drag_and_drop method

Starting URL: https://www.selenium.dev/selenium/web/mouse_interaction.html

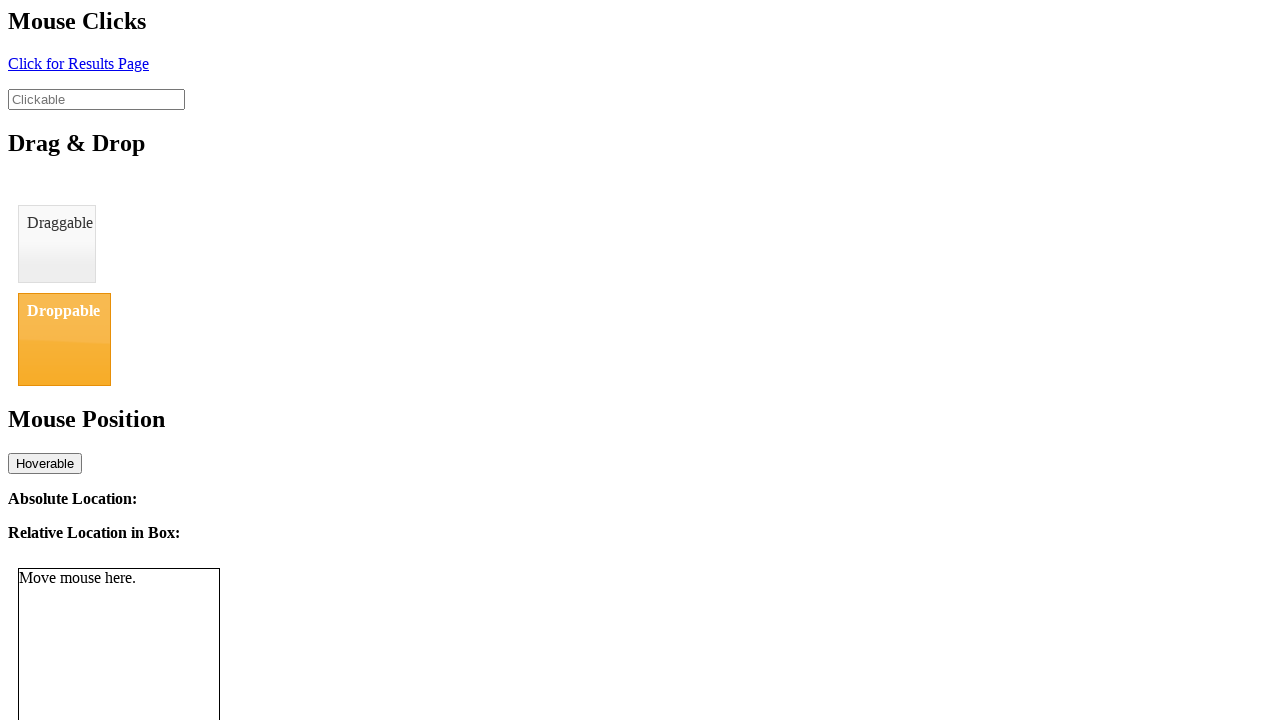

Dragged #draggable element and dropped it onto #droppable element at (64, 339)
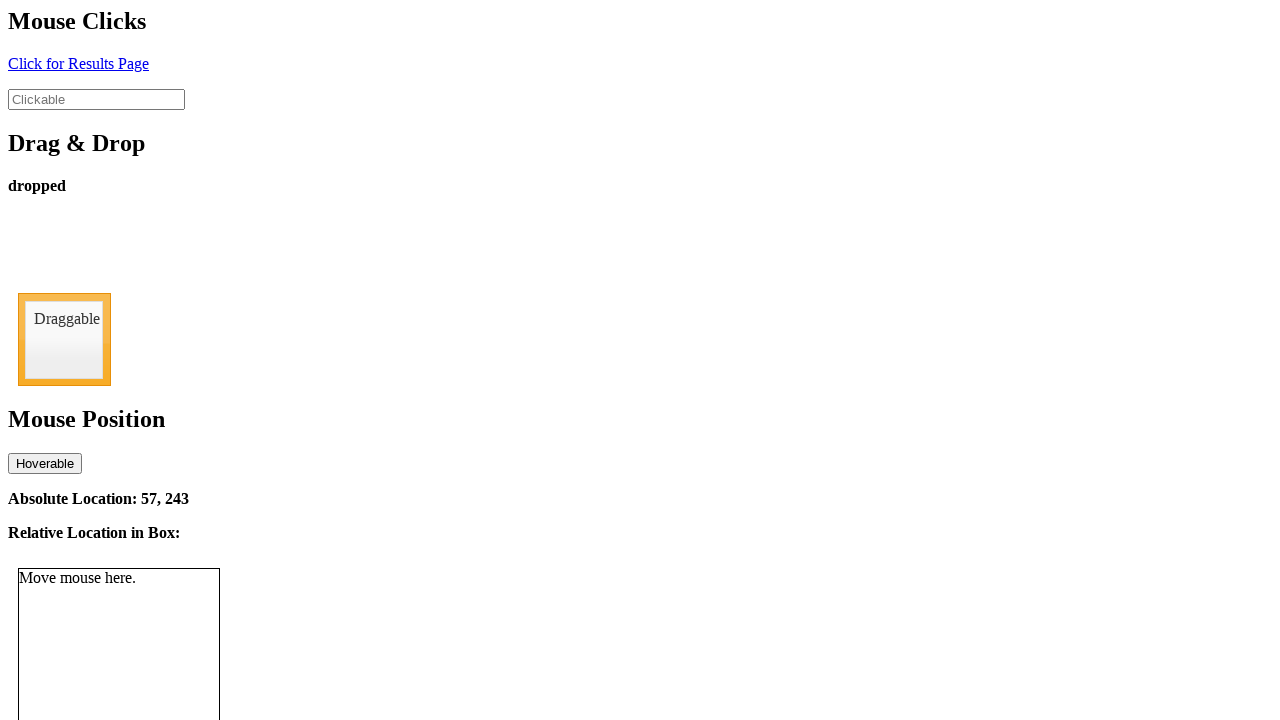

Verified that drop status element displays 'dropped' text
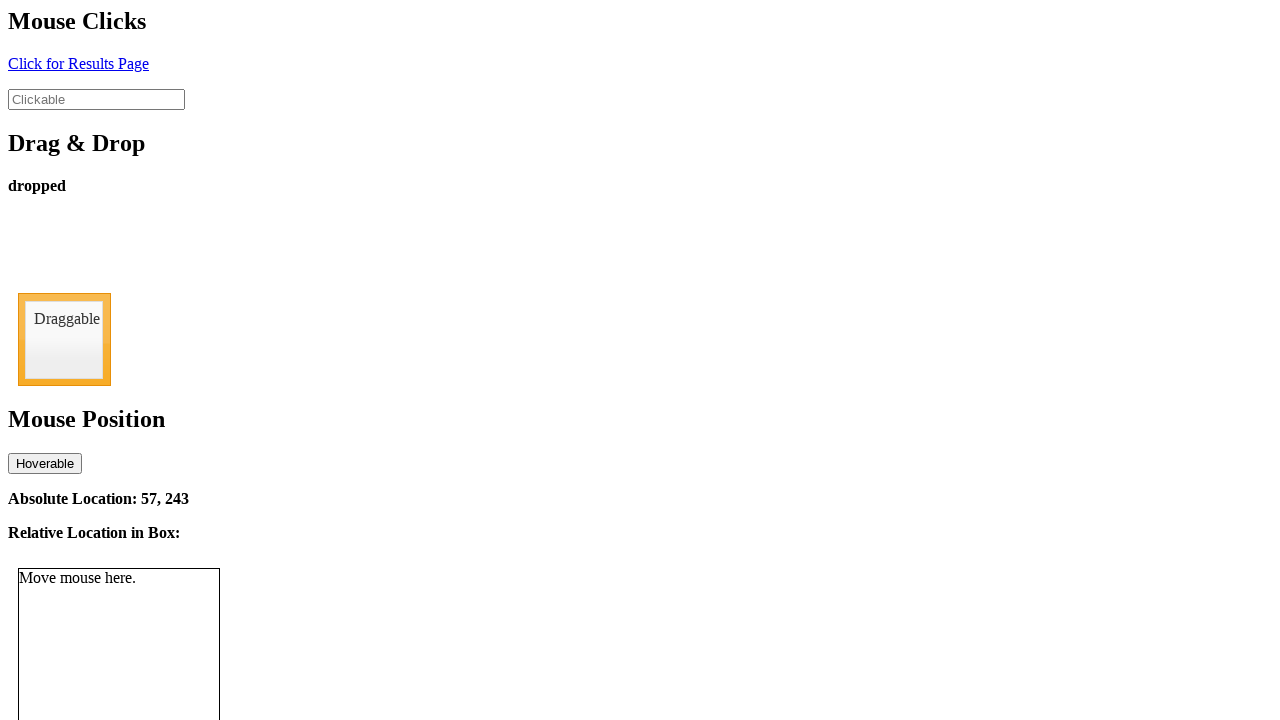

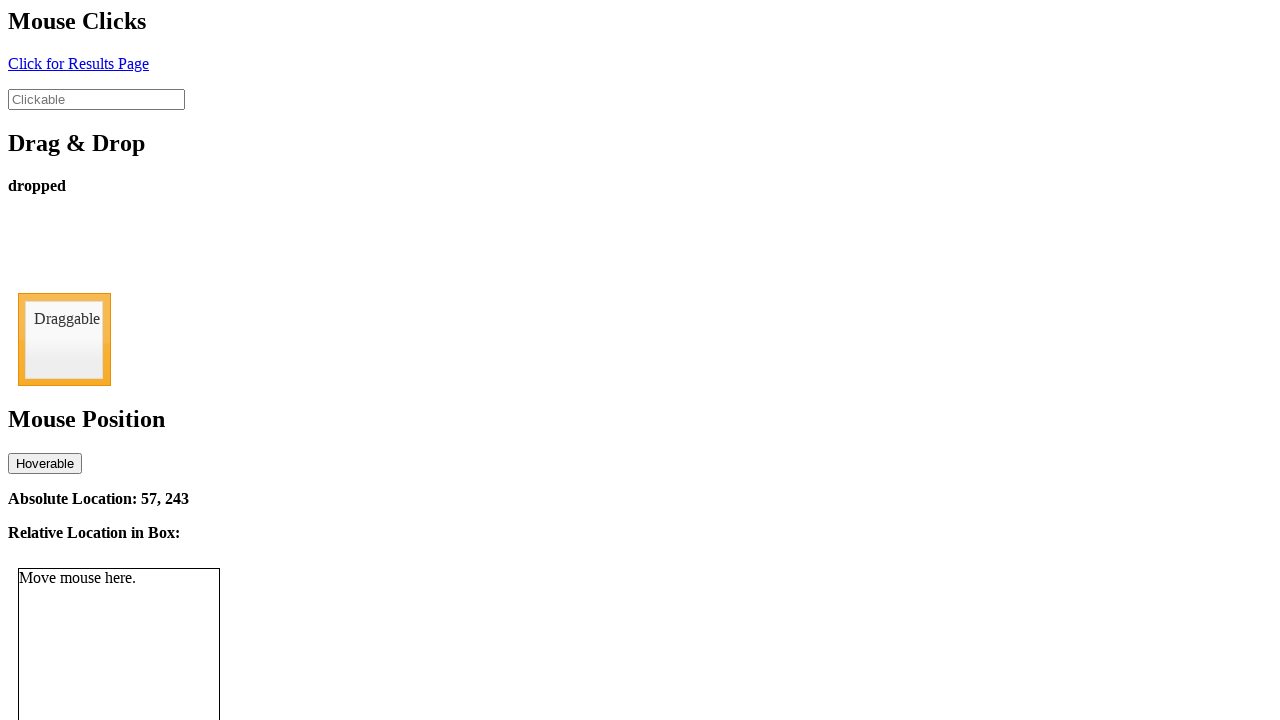